Tests a simple input form by entering text and verifying the result is displayed correctly

Starting URL: https://www.qa-practice.com/elements/input/simple

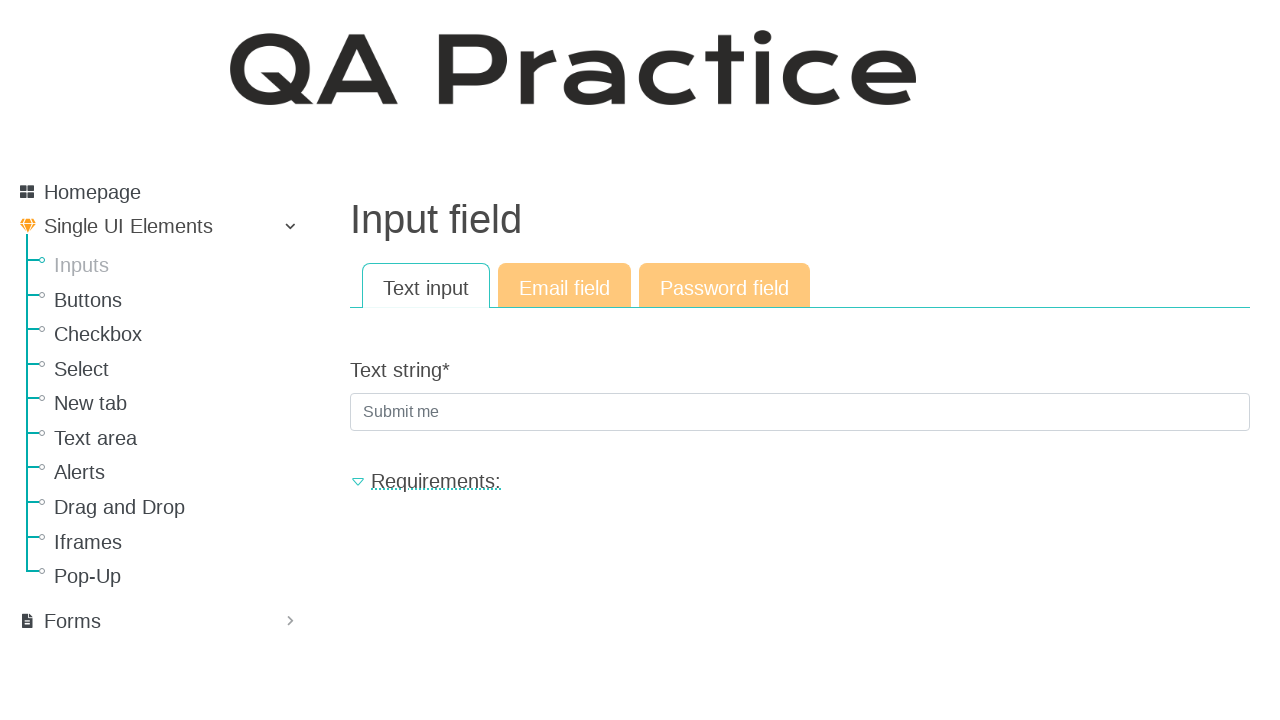

Filled text input field with 'anytext' on #id_text_string
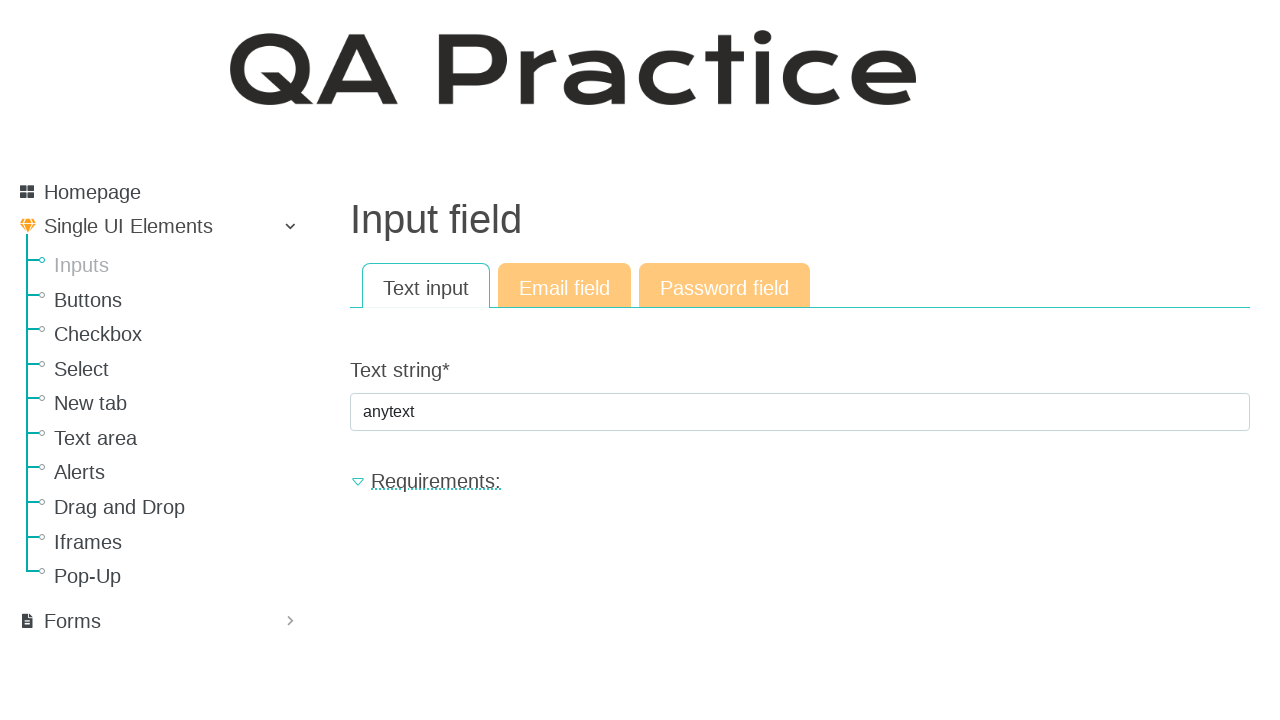

Pressed Enter to submit the form on #id_text_string
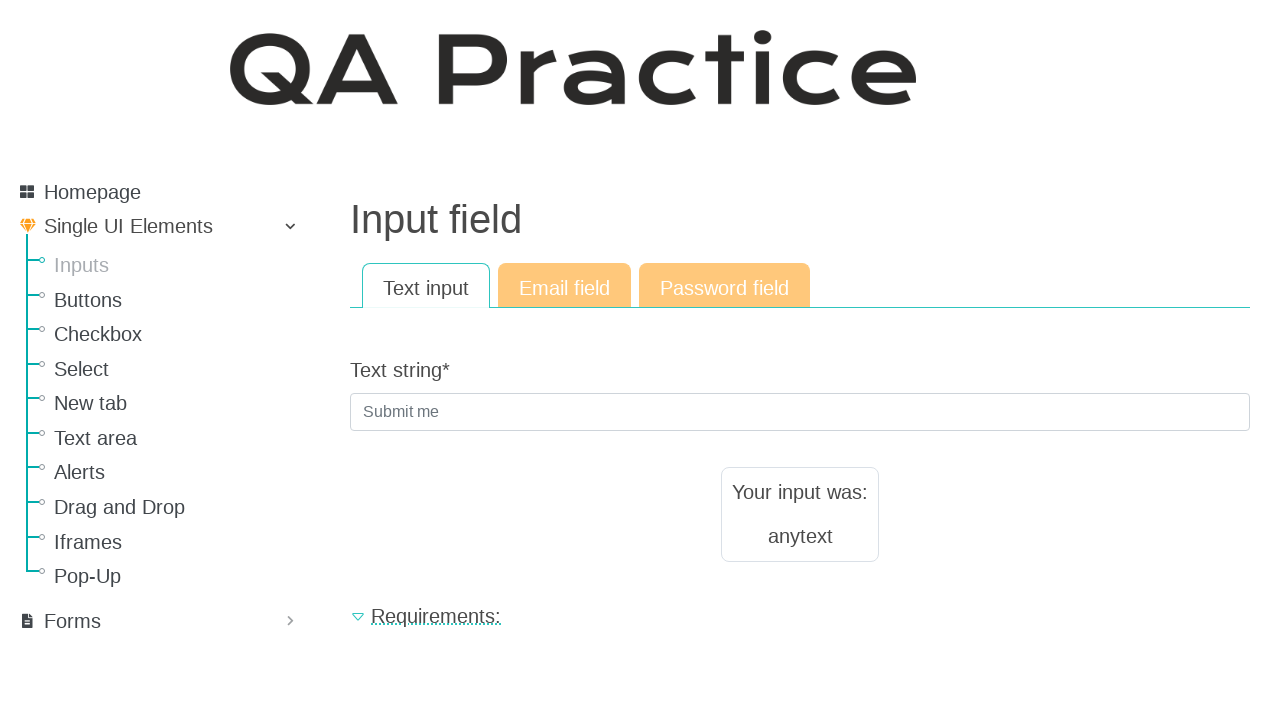

Result text element loaded
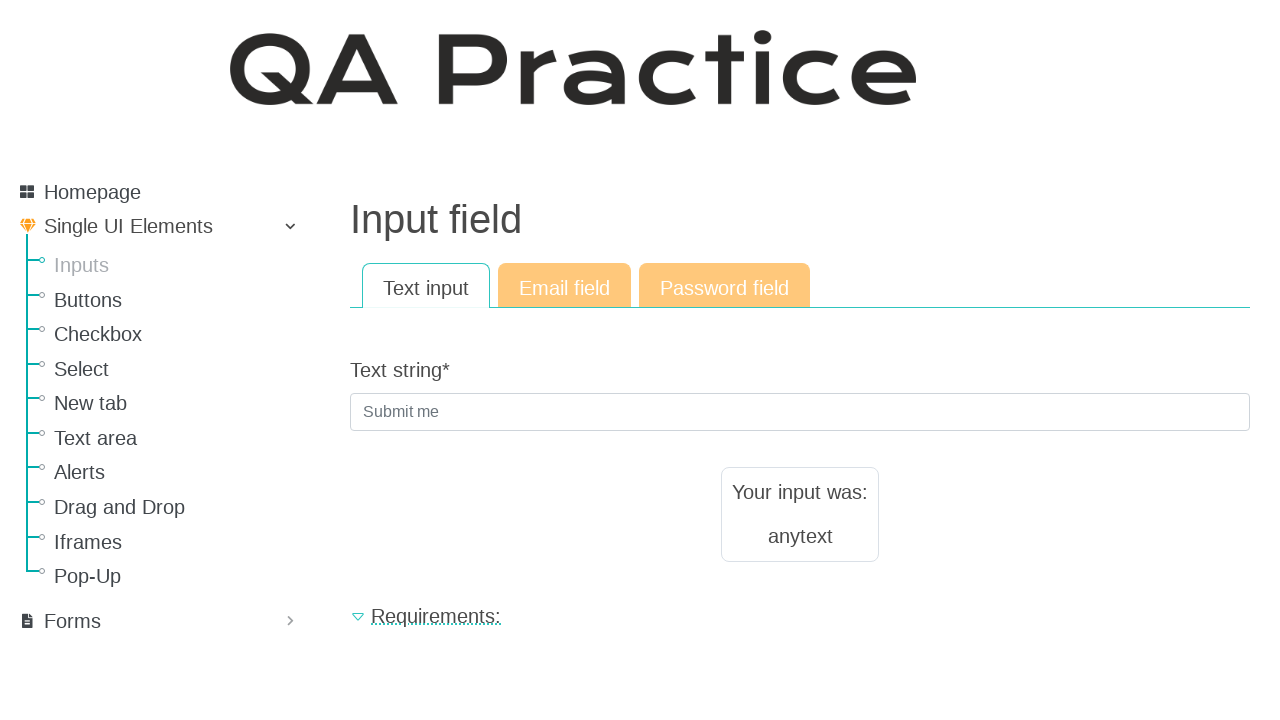

Verified result text matches entered input 'anytext'
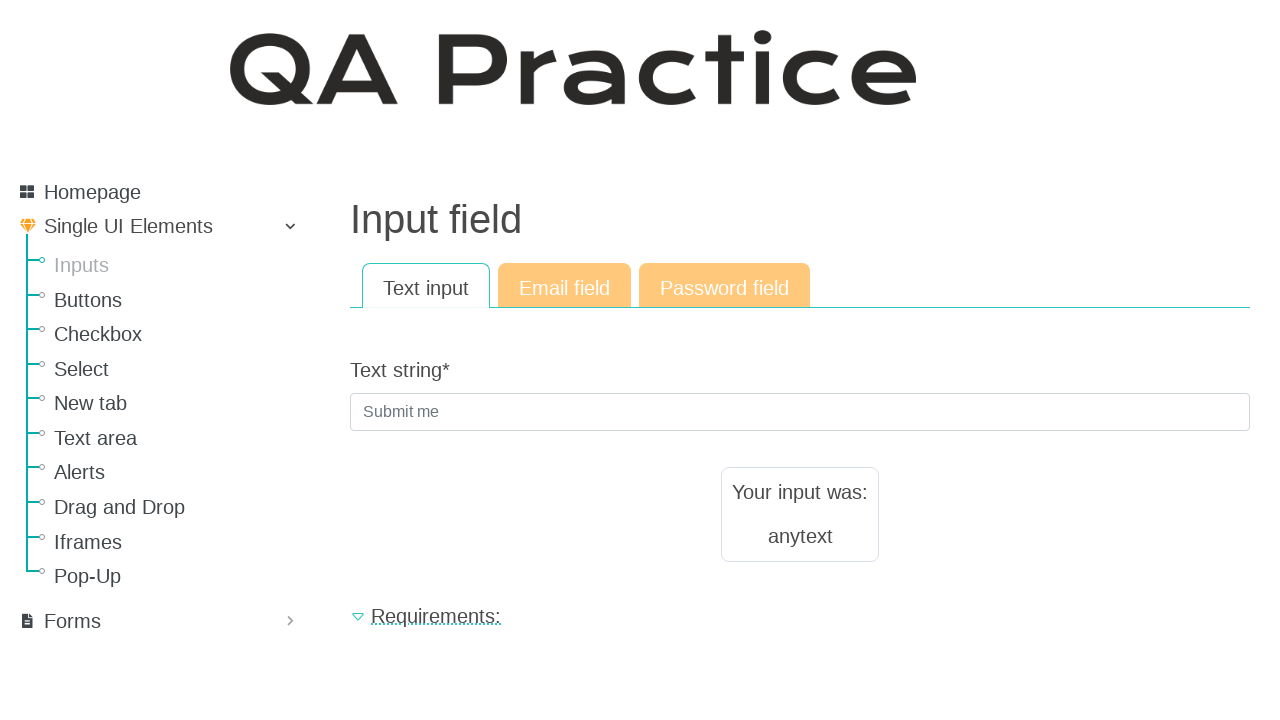

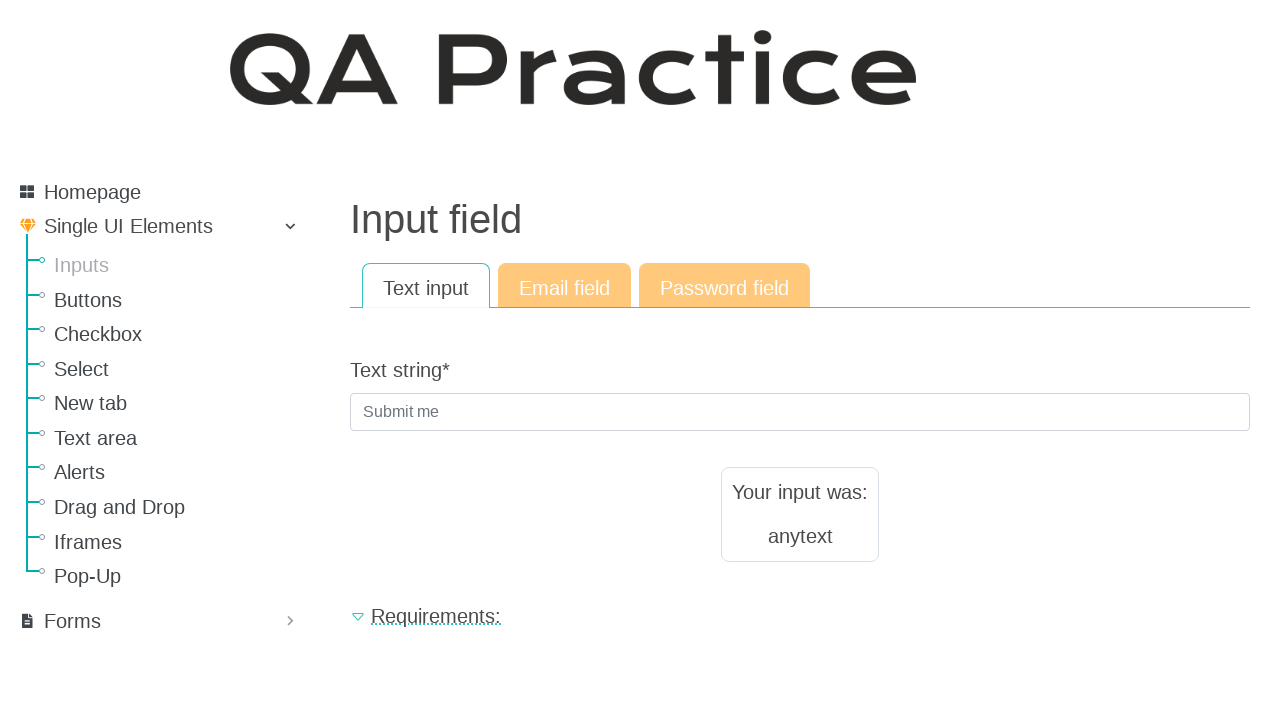